Tests keyboard input events by pressing the 'S' key and then performing a CTRL+A (select all) followed by CTRL+C (copy) keyboard shortcut combination

Starting URL: https://www.training-support.net/selenium/input-events

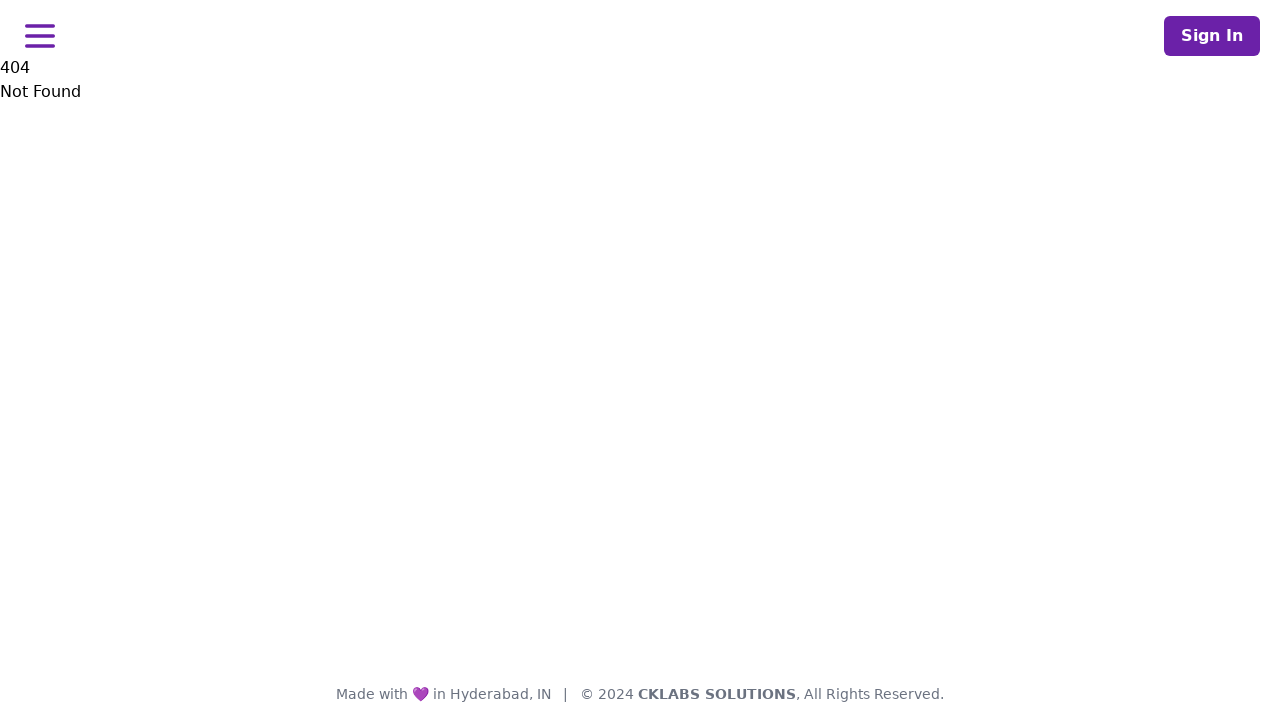

Pressed 'S' key
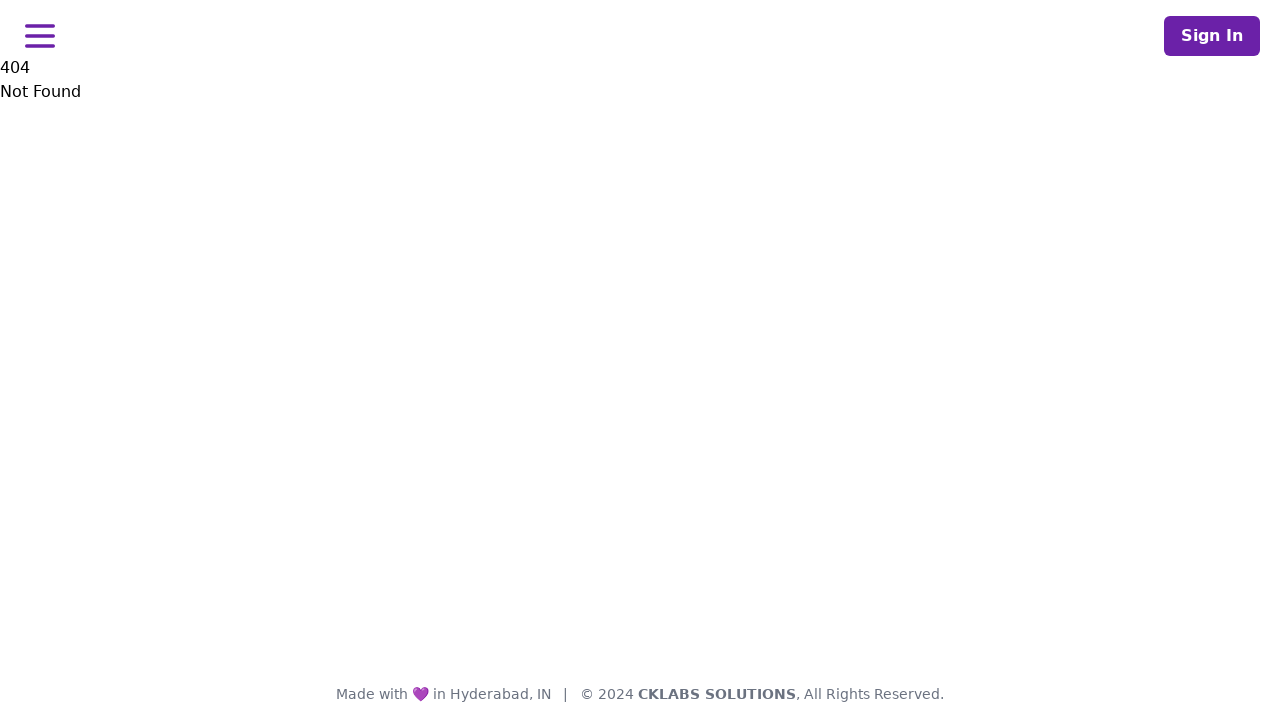

Pressed CTRL+A to select all
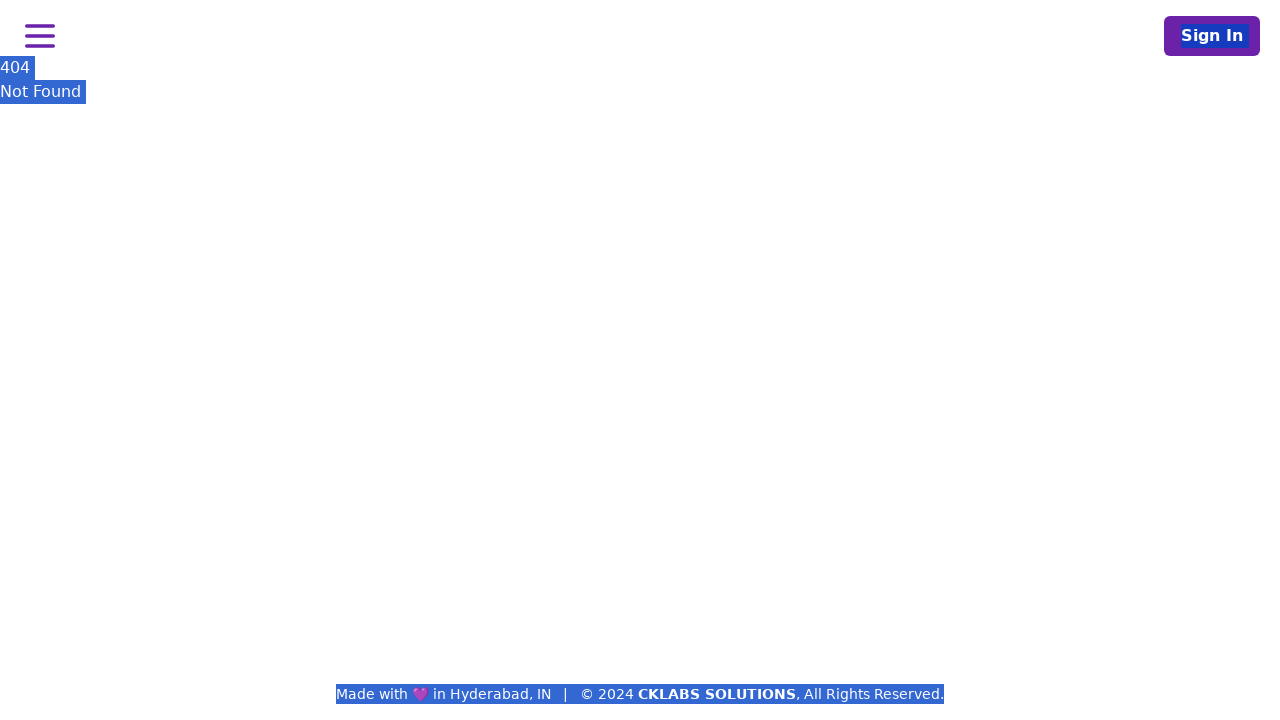

Pressed CTRL+C to copy
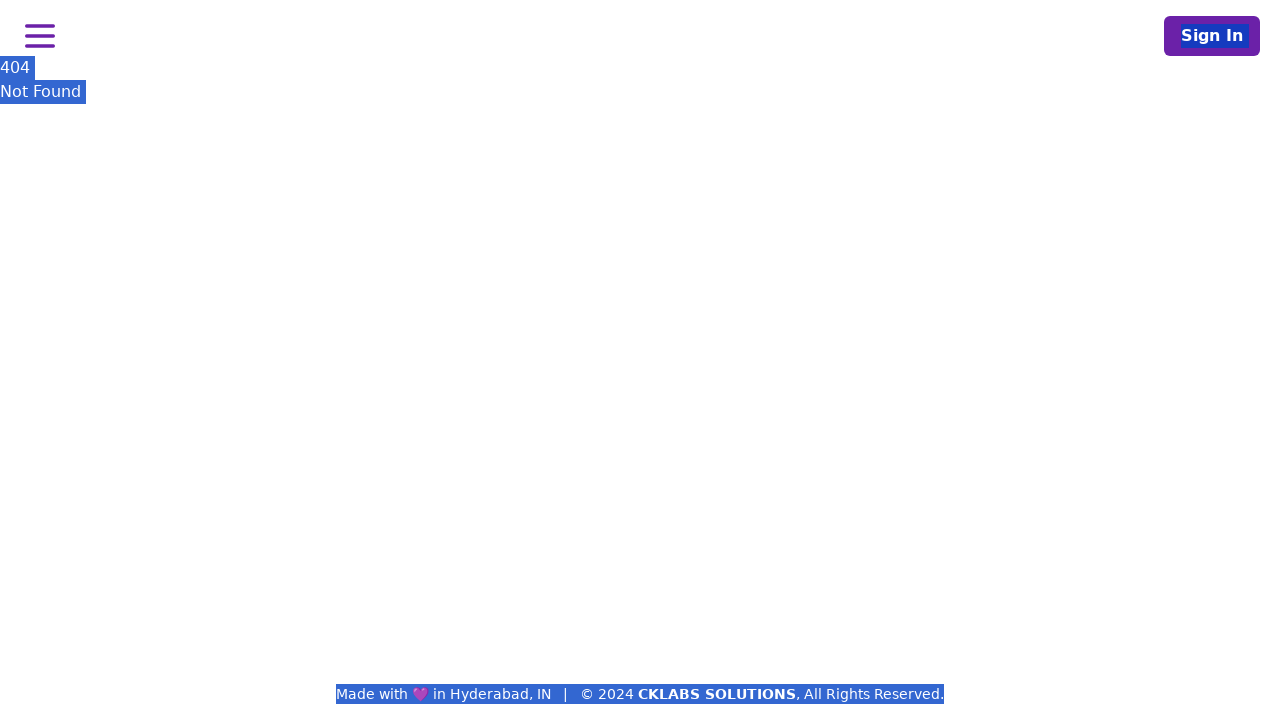

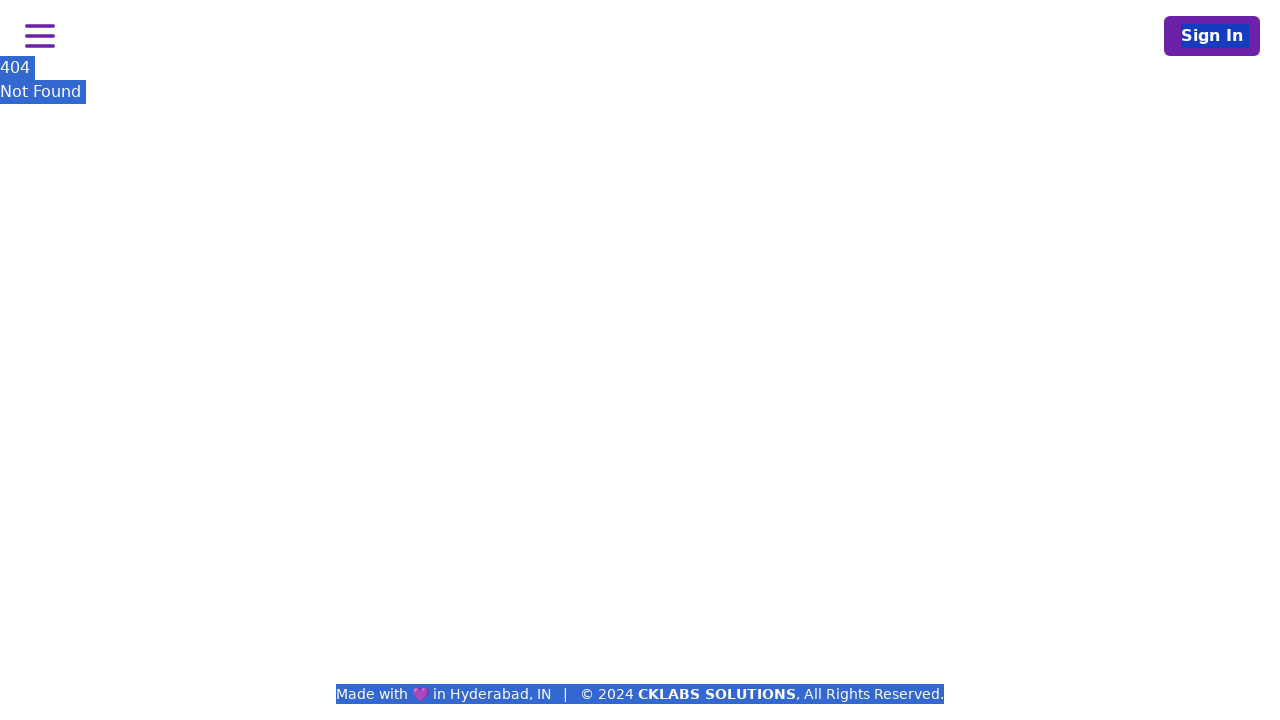